Simple test that prints a message to console

Starting URL: http://demo.guru99.com/test/guru99home/

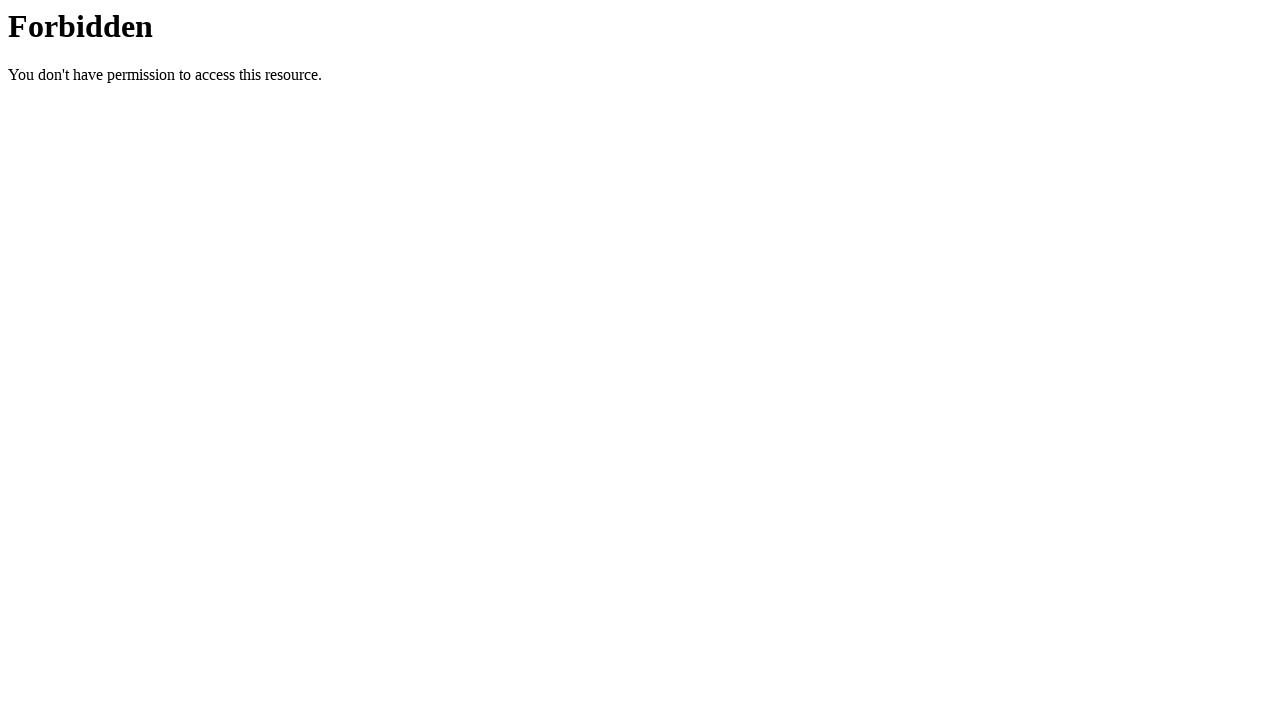

Printed hello message to console
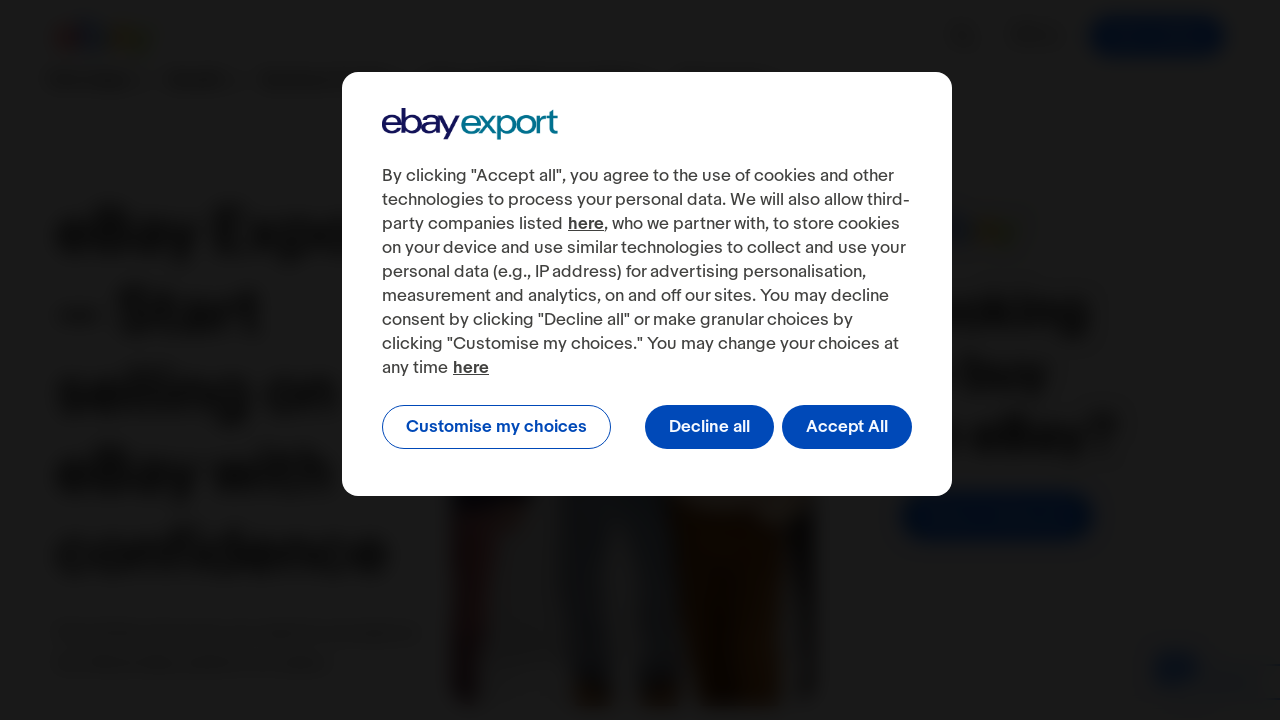

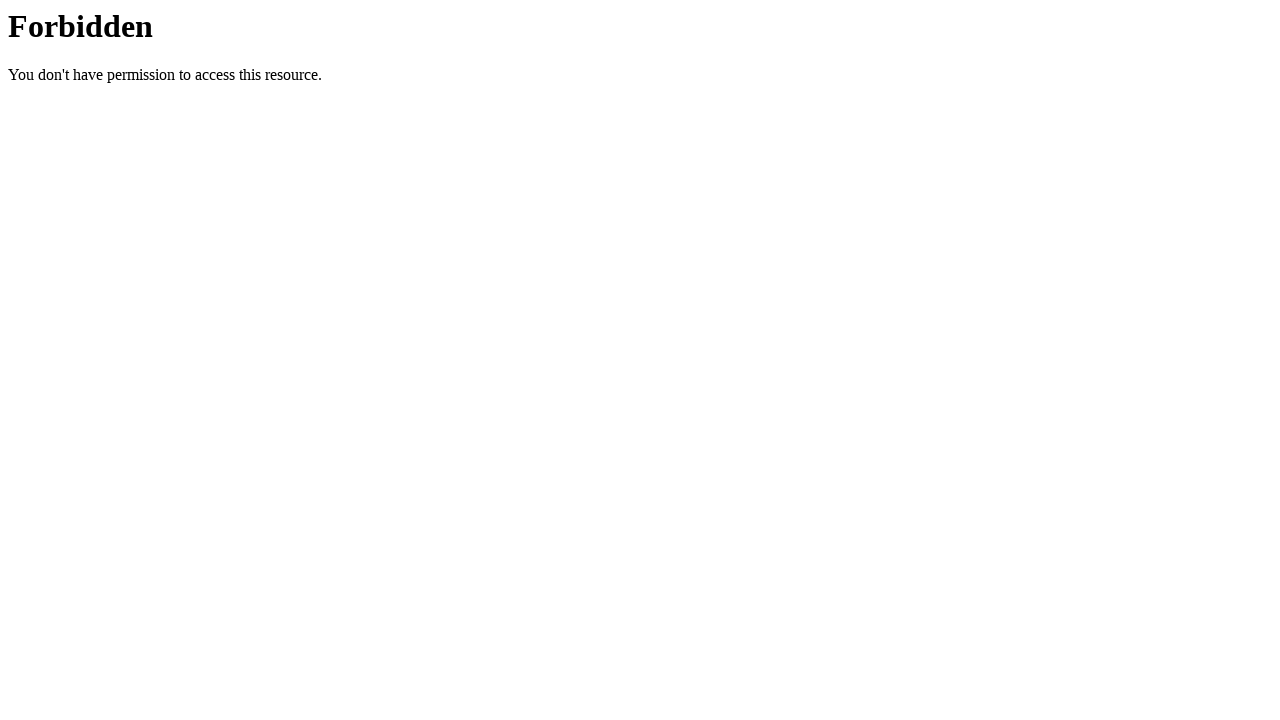